Tests navigation to the Exams page by clicking the Exams button in the header

Starting URL: https://en.together.edu.pl/

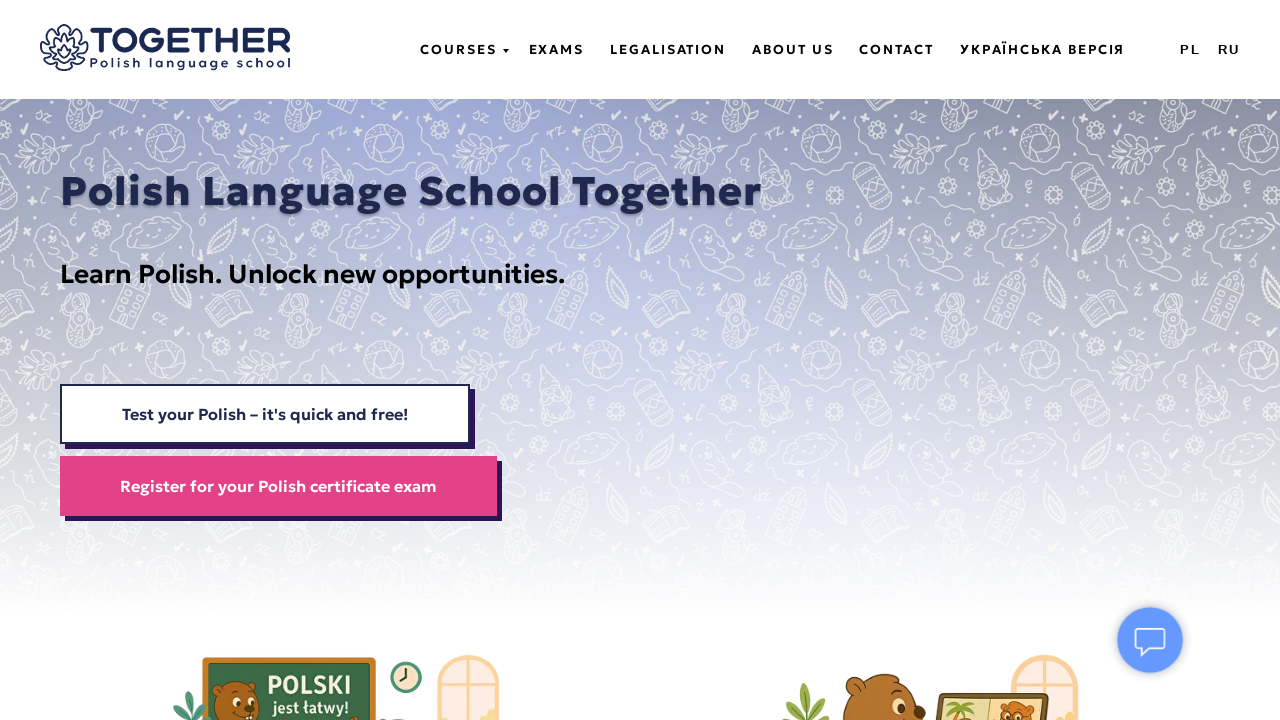

Clicked Exams button in header navigation at (556, 50) on a:has-text('Exams')
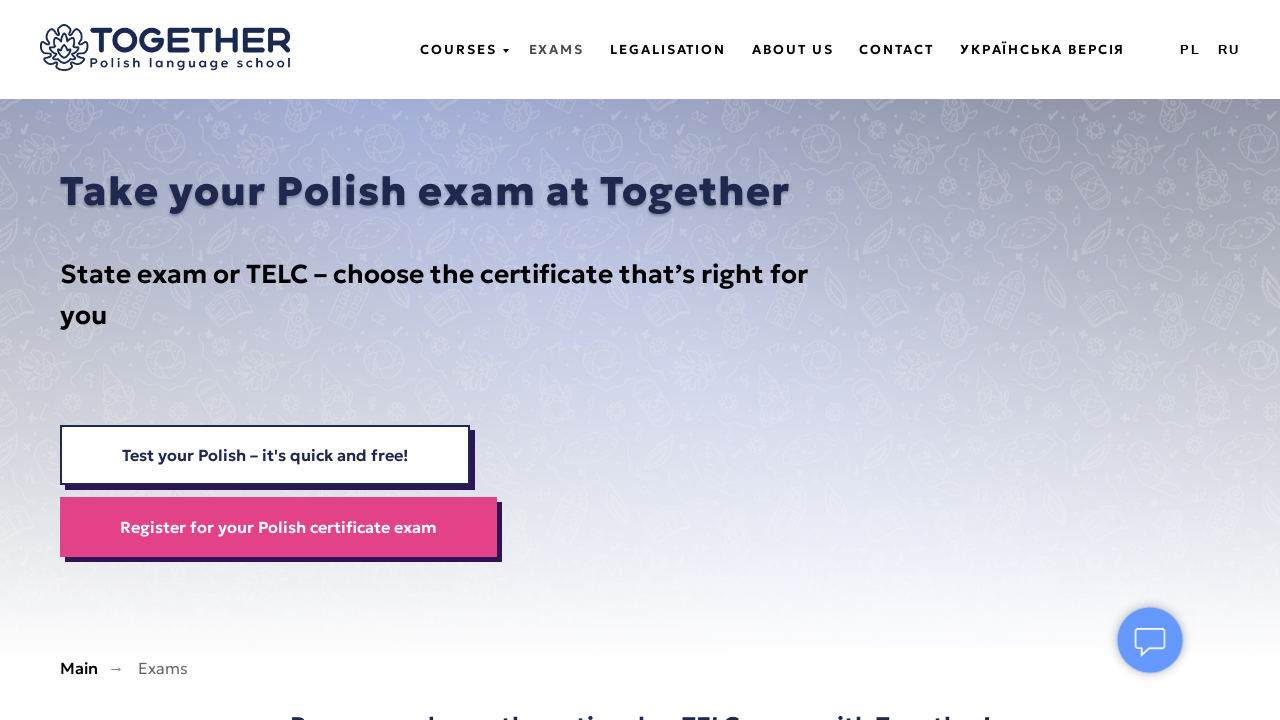

Navigation to Exams page completed - URL verified
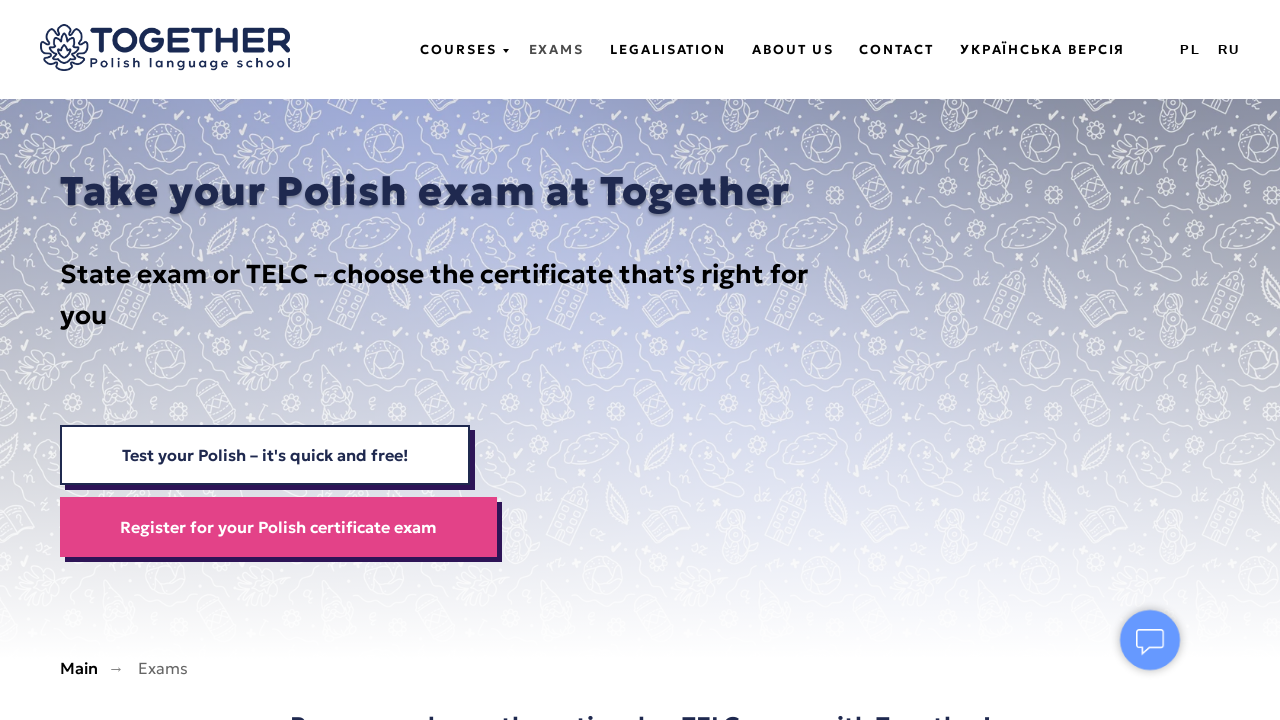

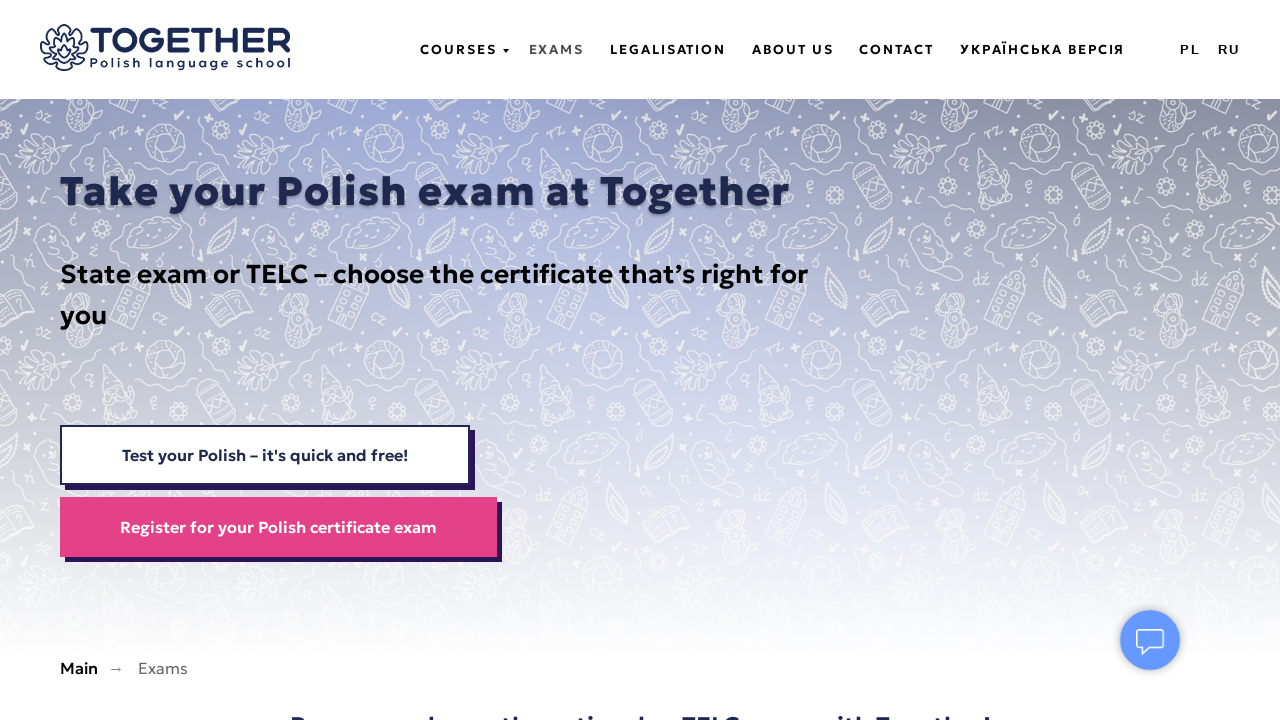